Tests dropdown menu by clicking the dropdown button and selecting an option

Starting URL: https://formy-project.herokuapp.com/dropdown

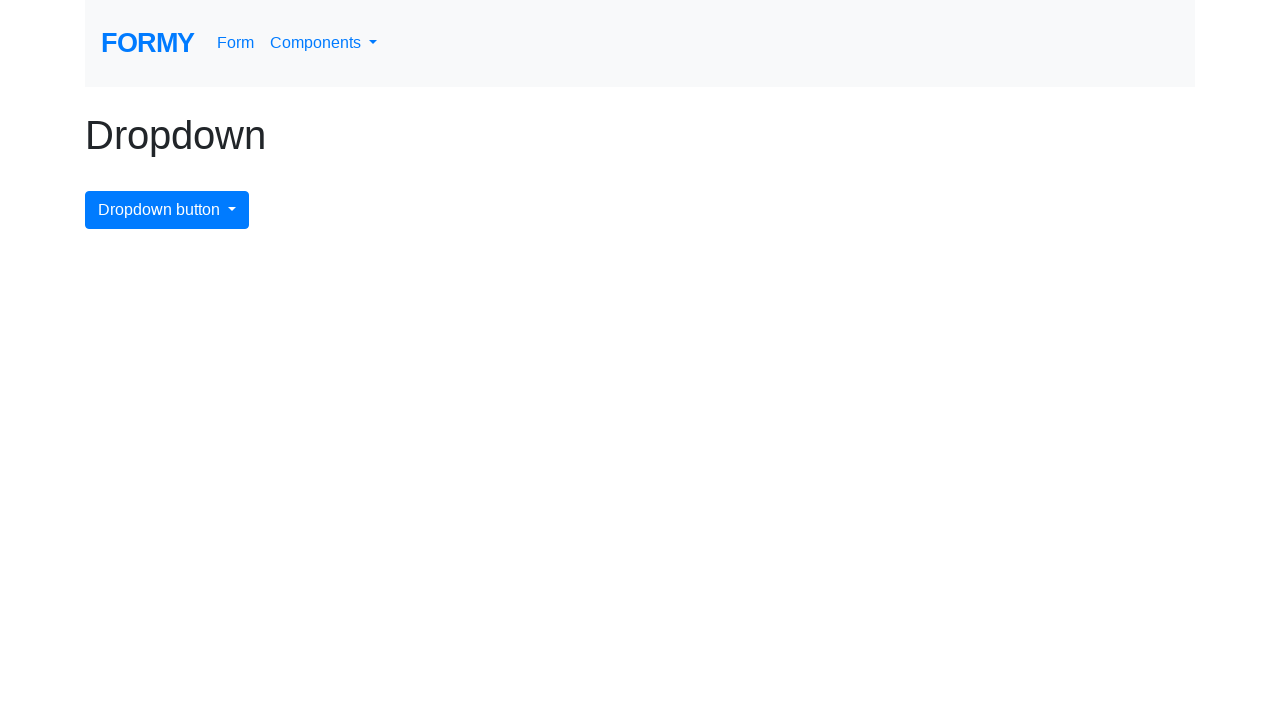

Clicked dropdown button to open menu at (167, 210) on #dropdownMenuButton
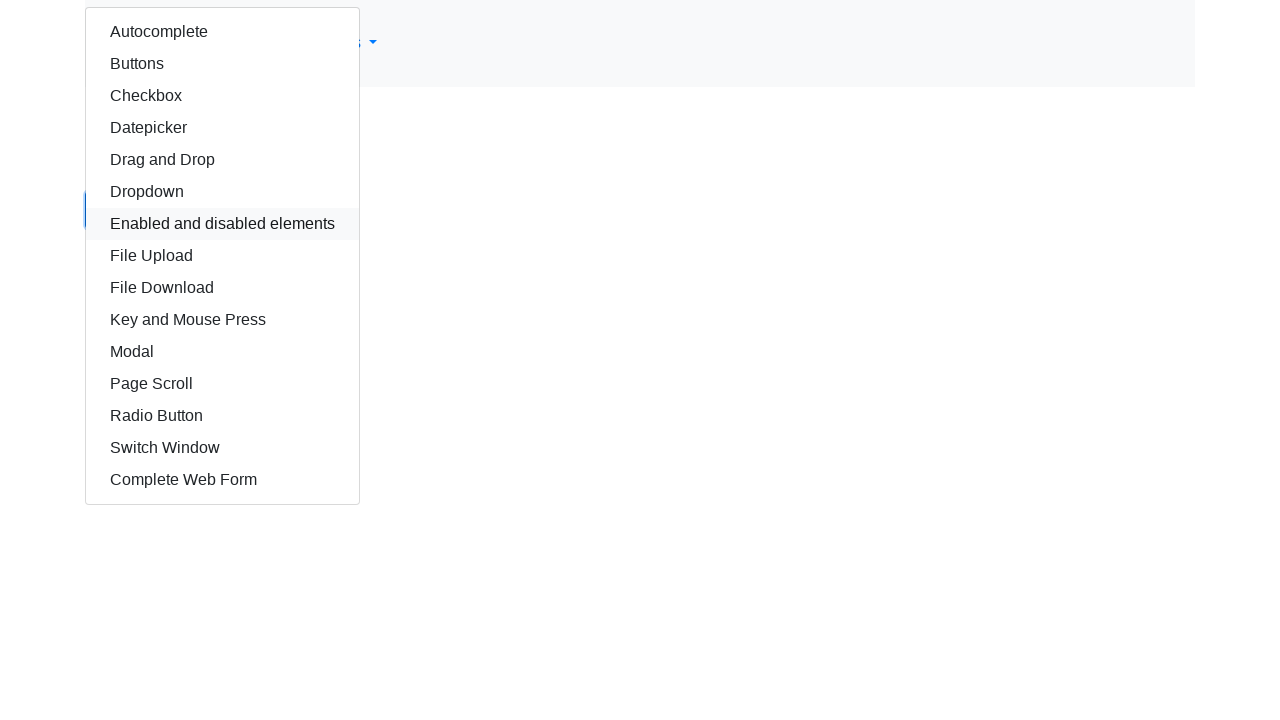

Selected autocomplete option from dropdown menu at (222, 32) on #autocomplete
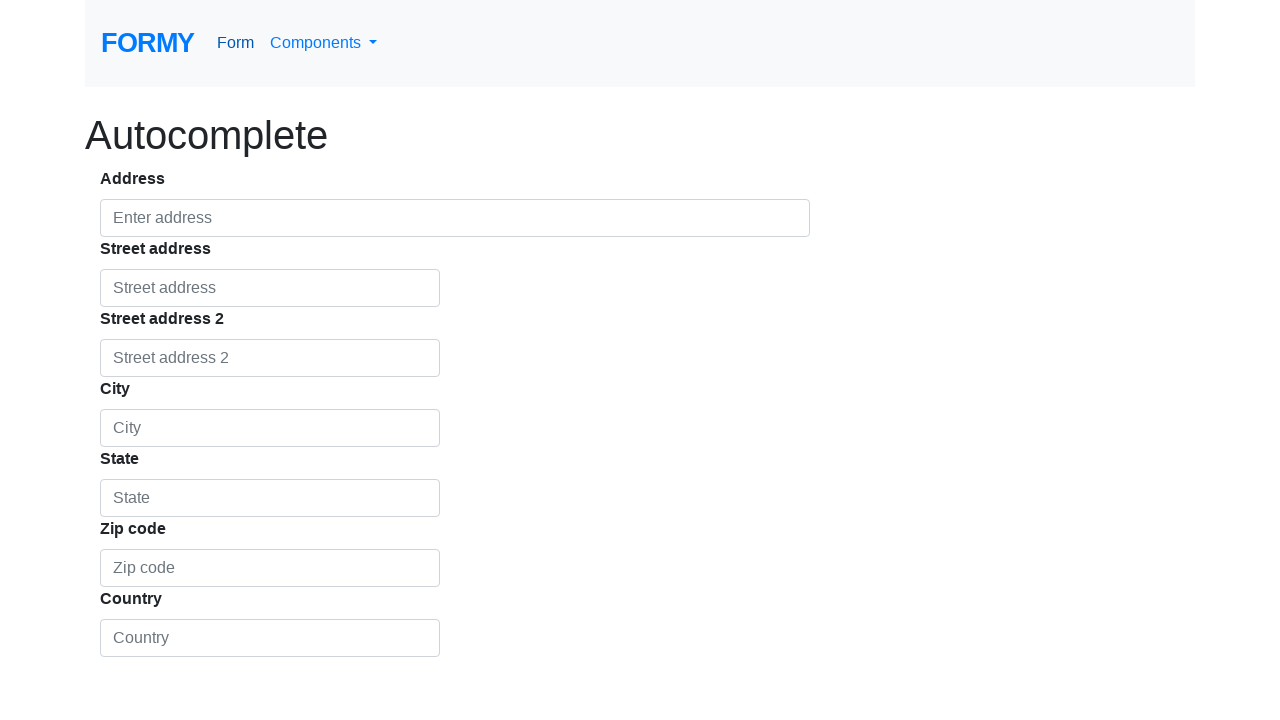

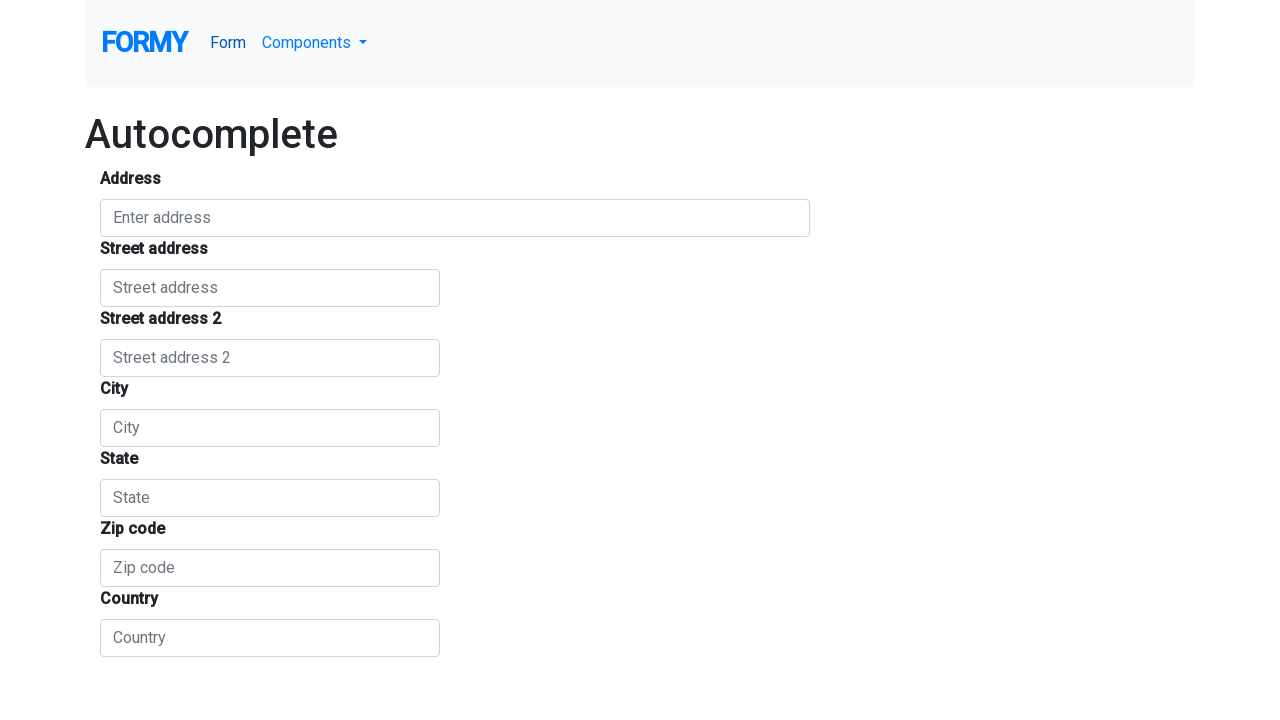